Tests a simple form by filling in first name, last name, city, and country fields, then submitting the form by clicking a button.

Starting URL: http://suninjuly.github.io/simple_form_find_task.html

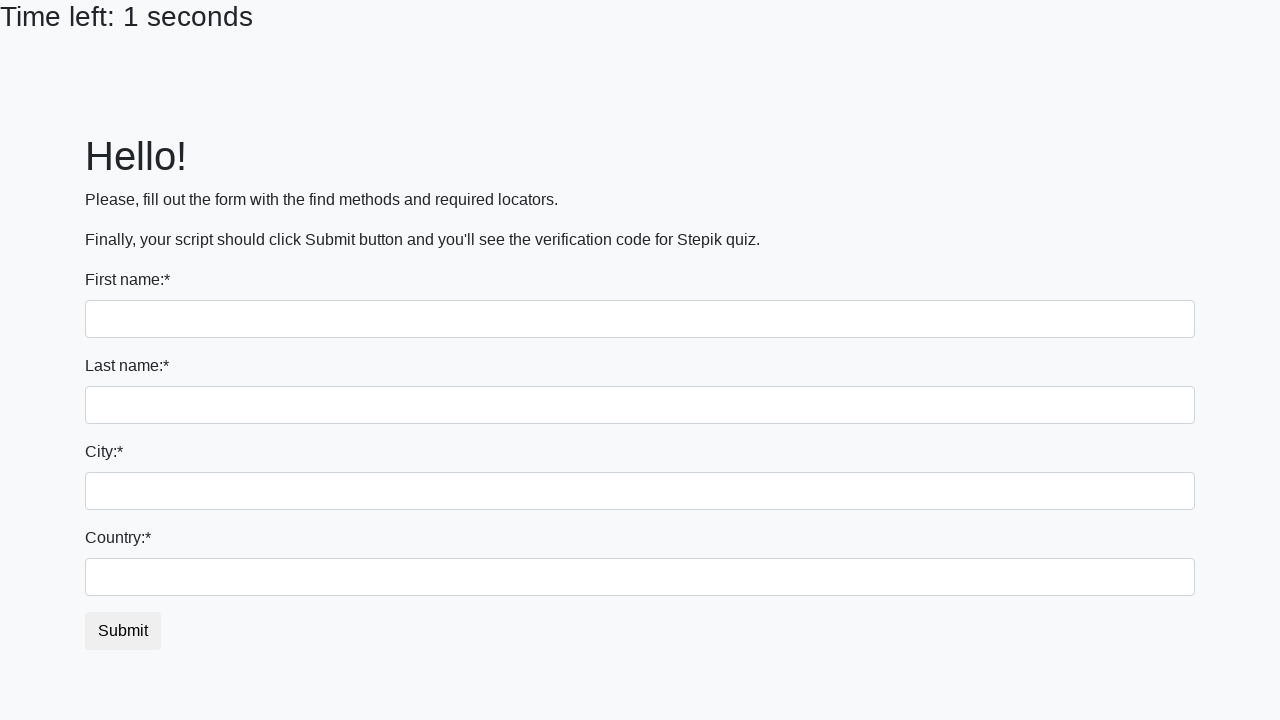

Filled first name field with 'Ivan' on .container input
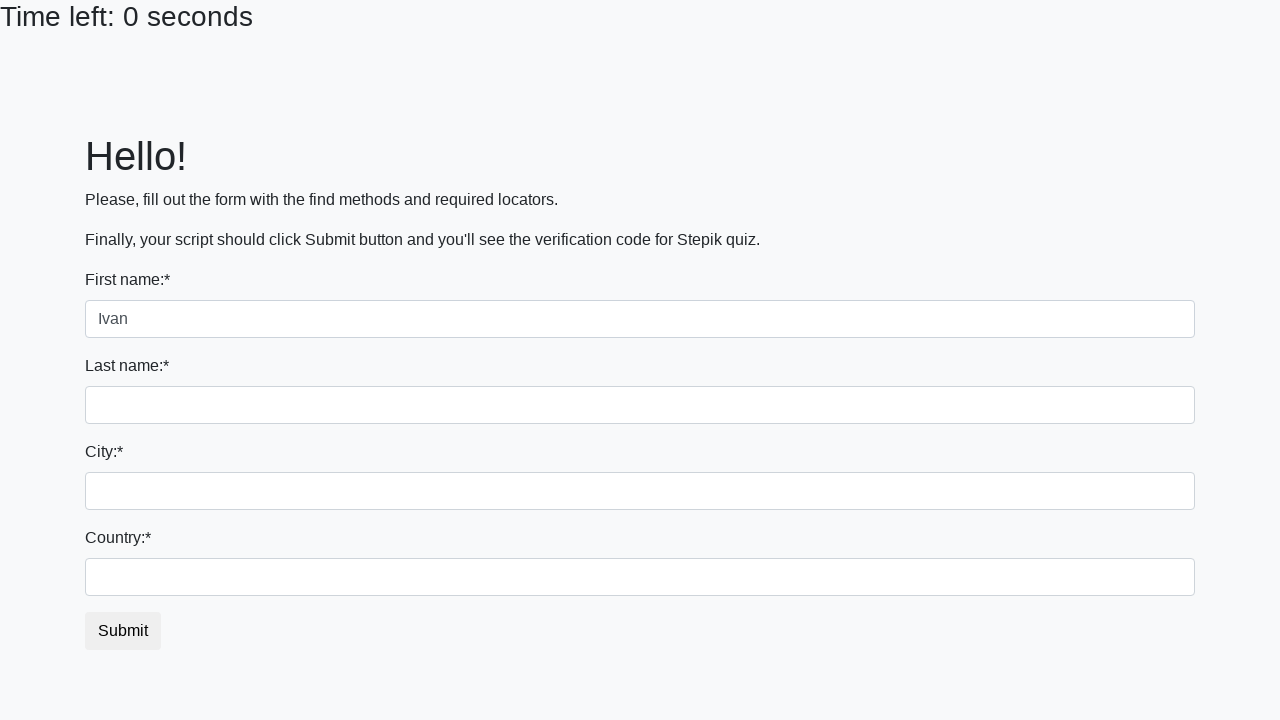

Filled last name field with 'Petrov' on input[name='last_name']
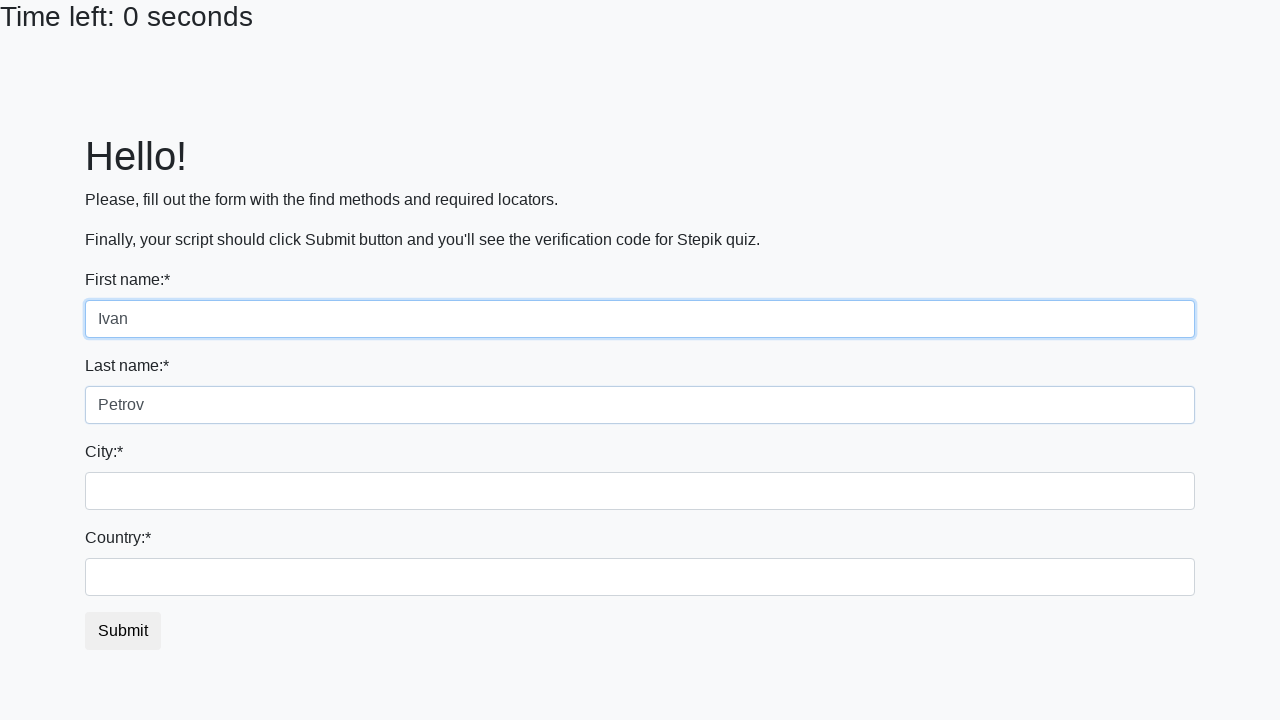

Filled city field with 'Smolensk' on .form-control.city
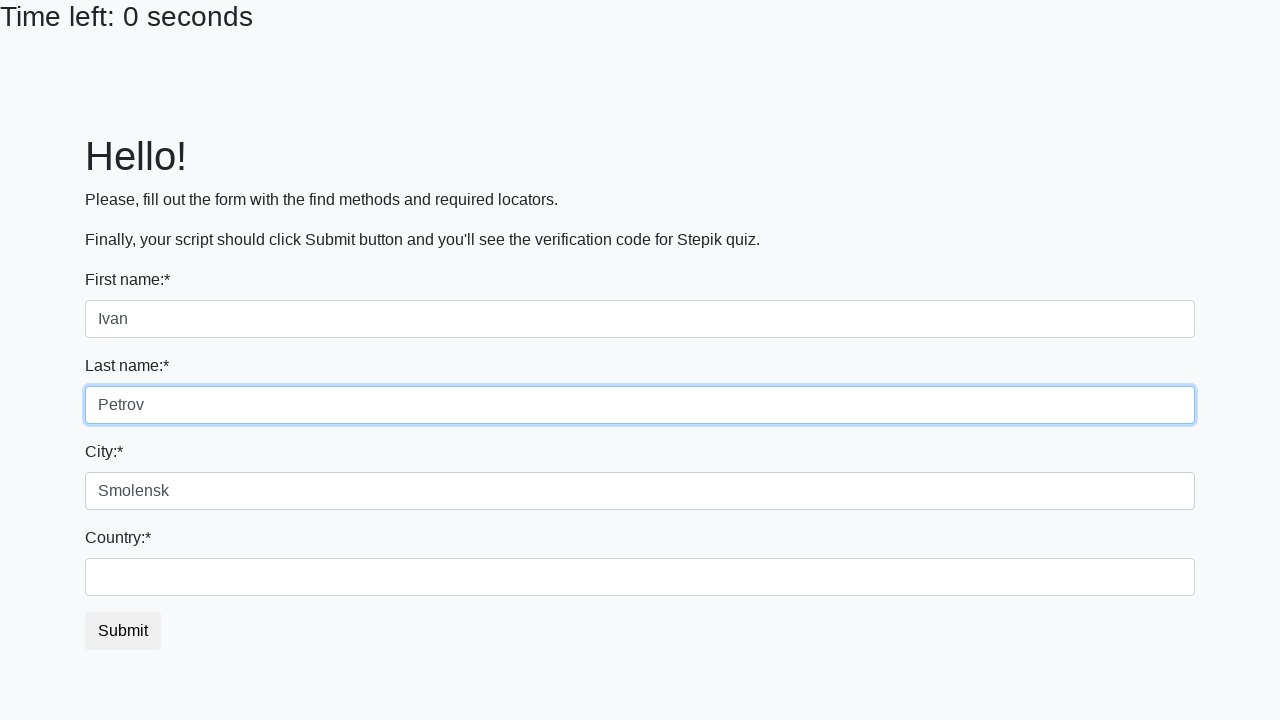

Filled country field with 'Russia' on #country
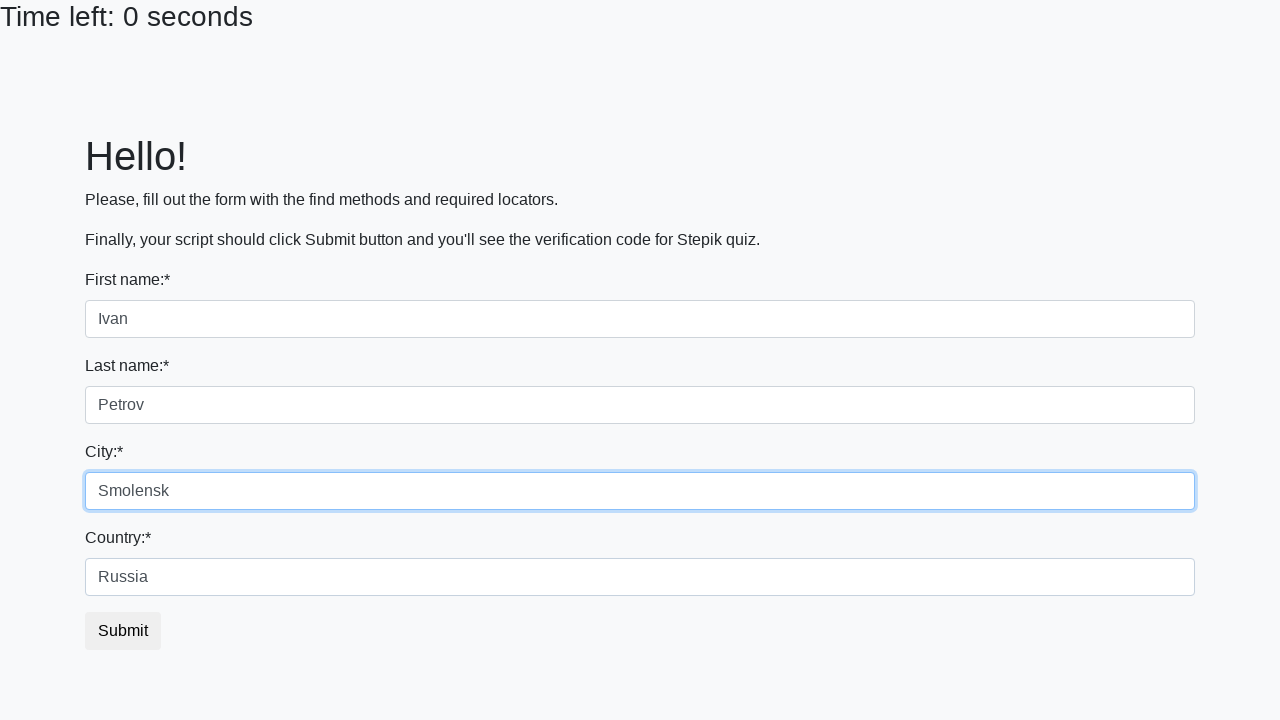

Clicked submit button to submit the form at (123, 631) on button.btn
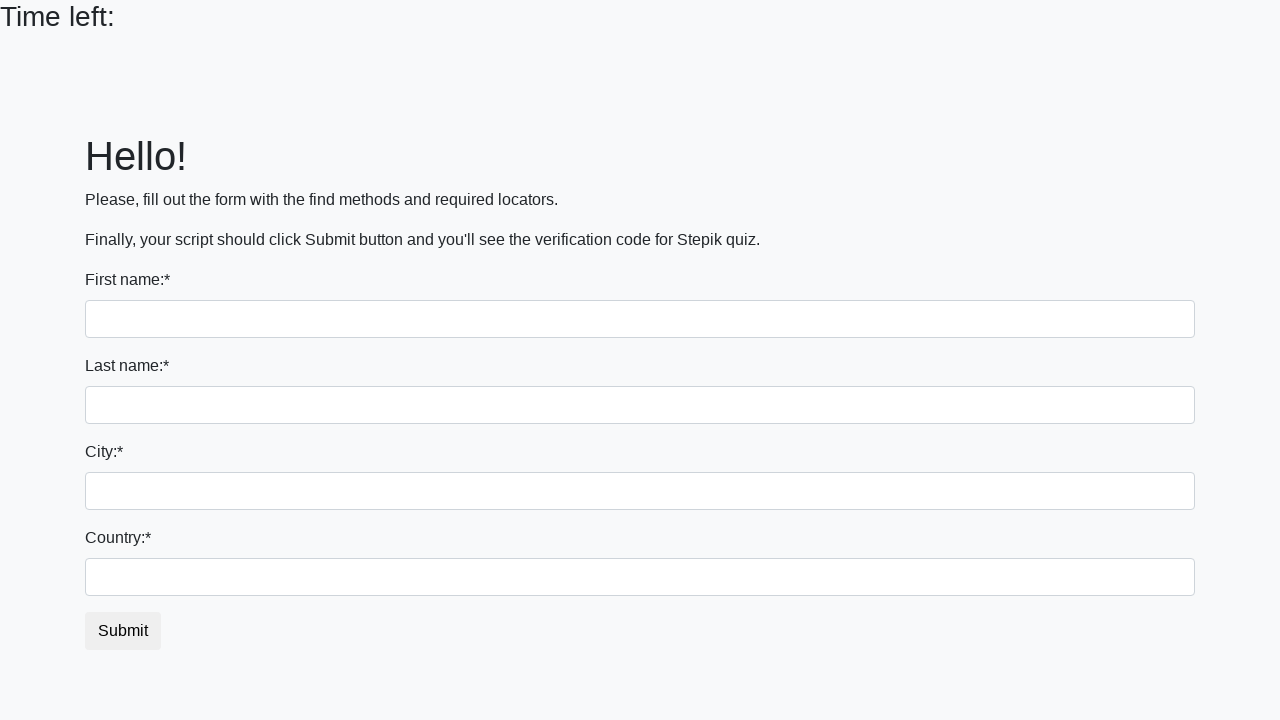

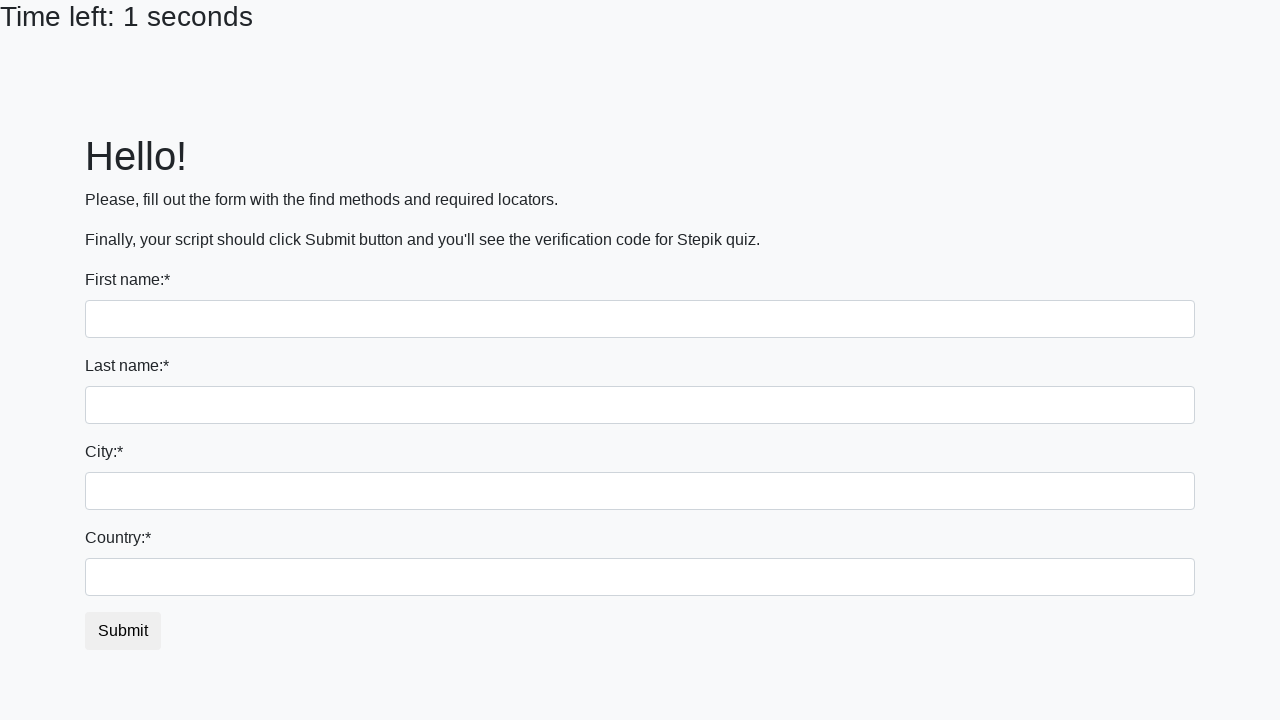